Tests successfully sending a contact message by filling out the contact form with email, name, and message, then submitting and accepting the confirmation alert

Starting URL: https://www.demoblaze.com/

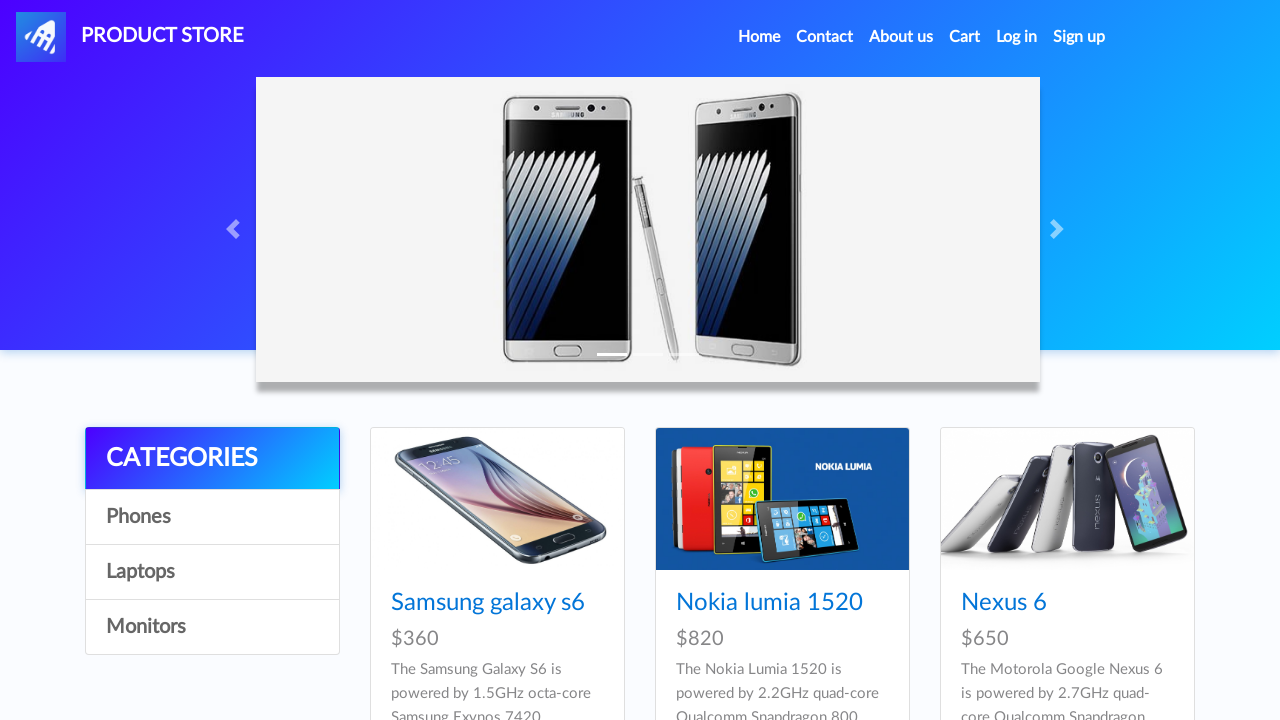

Clicked Contact link to open the contact modal at (825, 37) on a.nav-link:text("Contact")
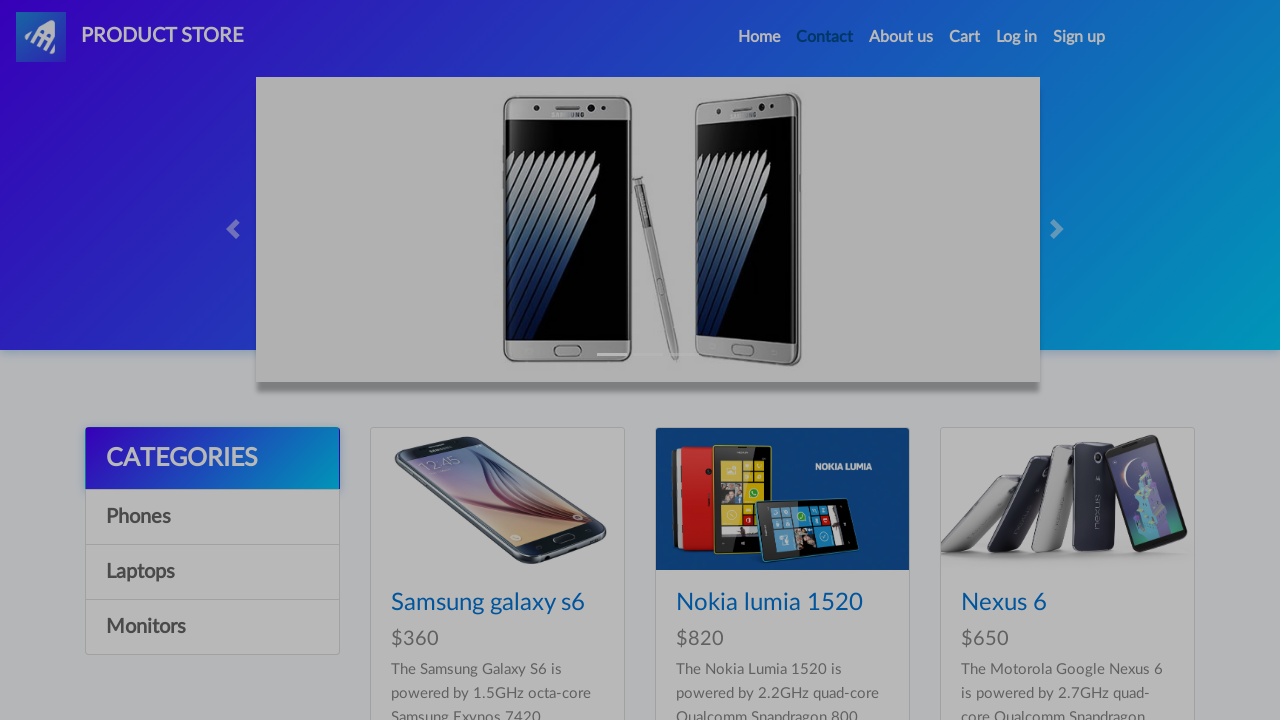

Contact modal appeared and is visible
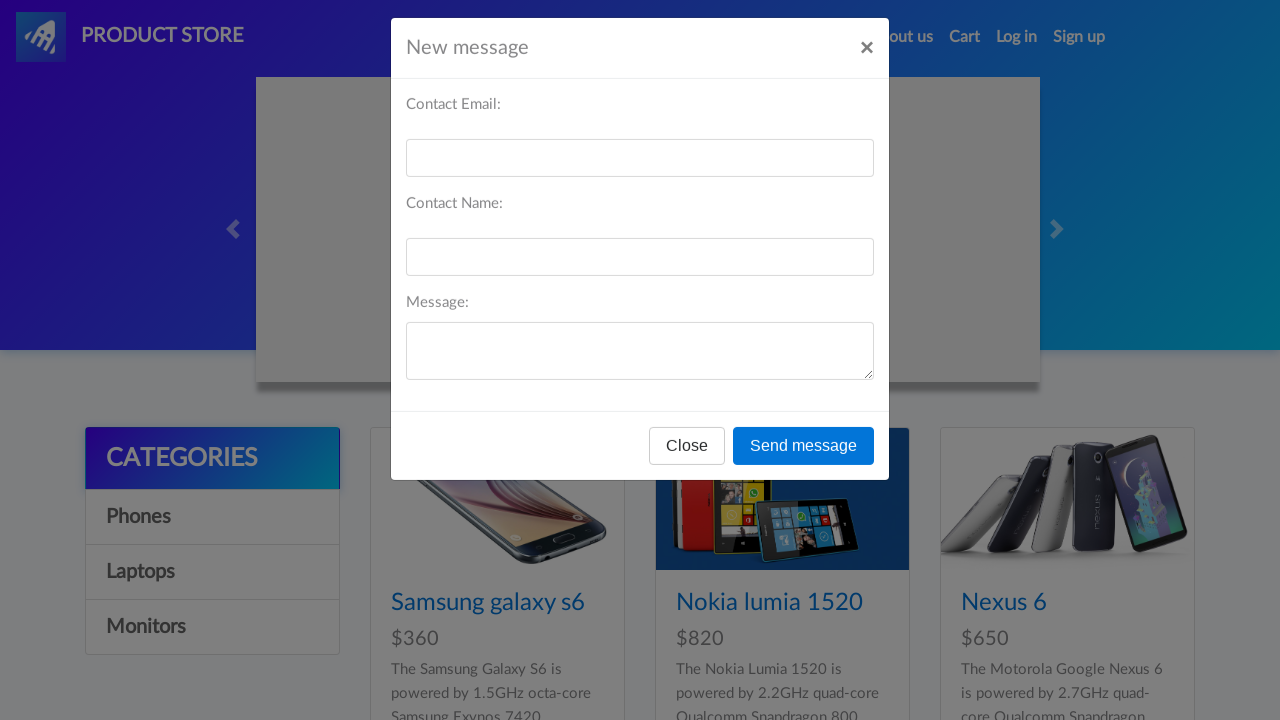

Filled email field with 'marco.testing@example.com' on #recipient-email
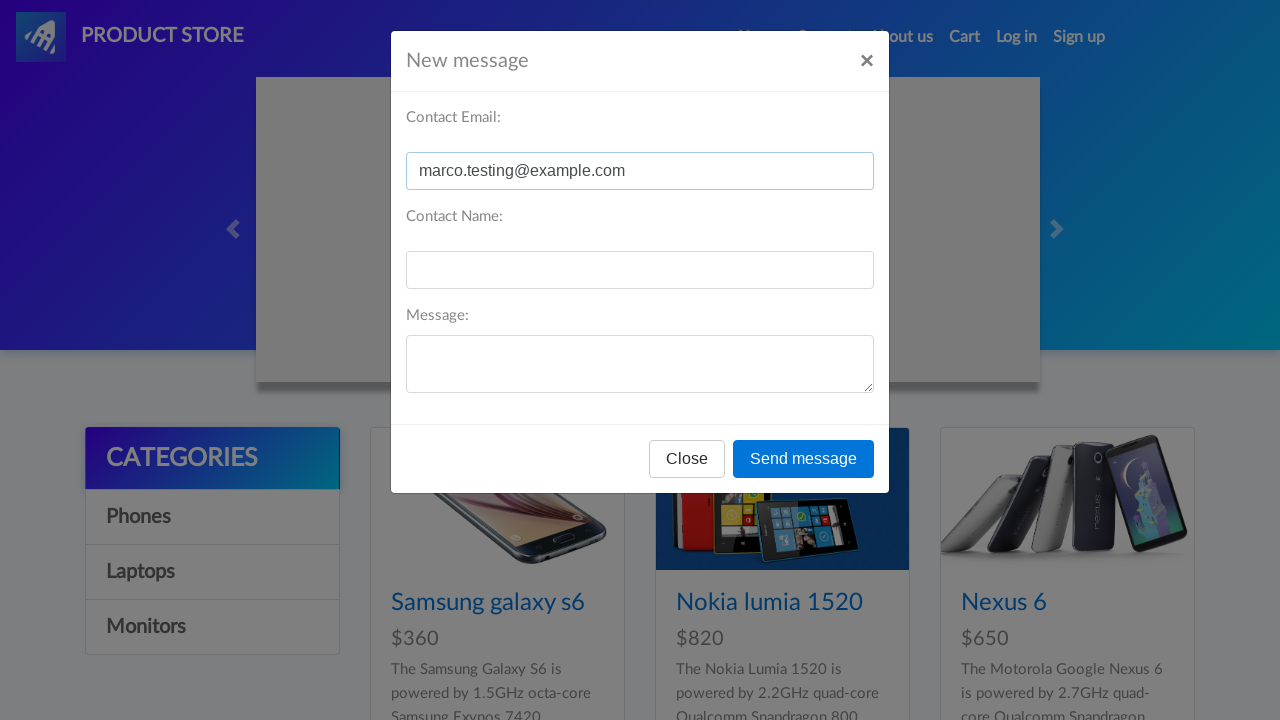

Filled name field with 'Marco' on #recipient-name
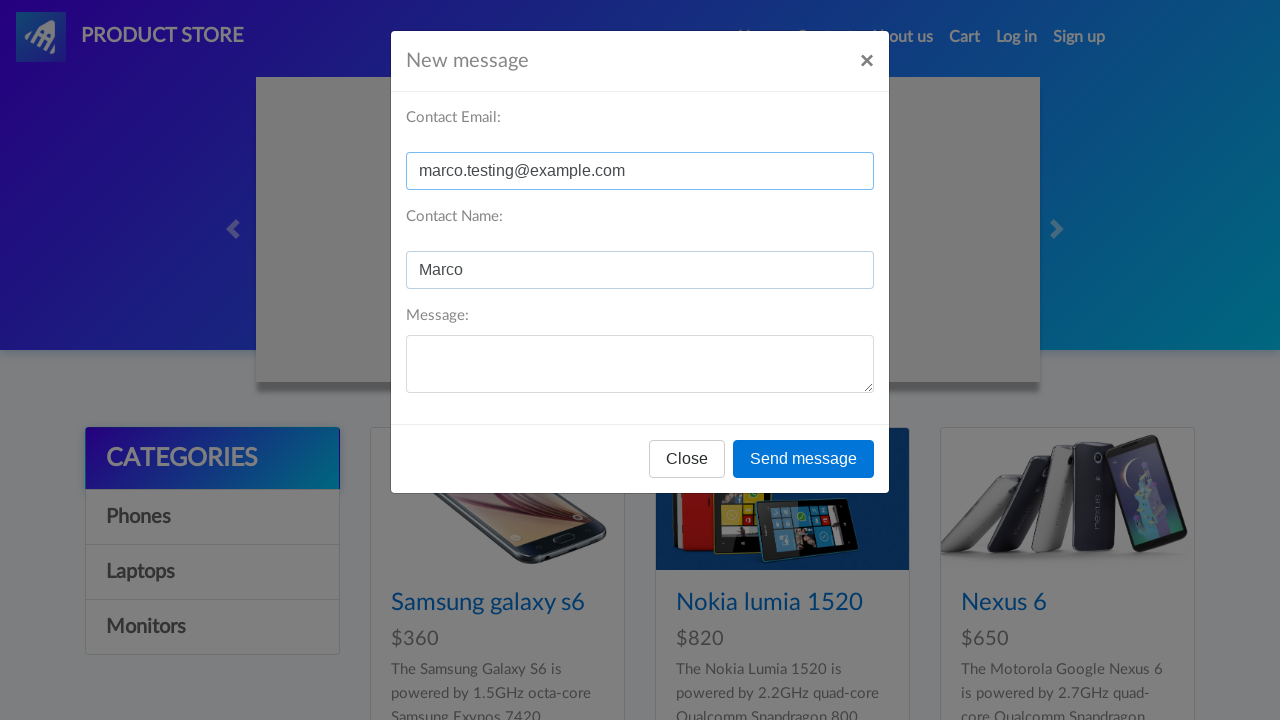

Filled message field with 'Hello, this is a test message from Marco!' on #message-text
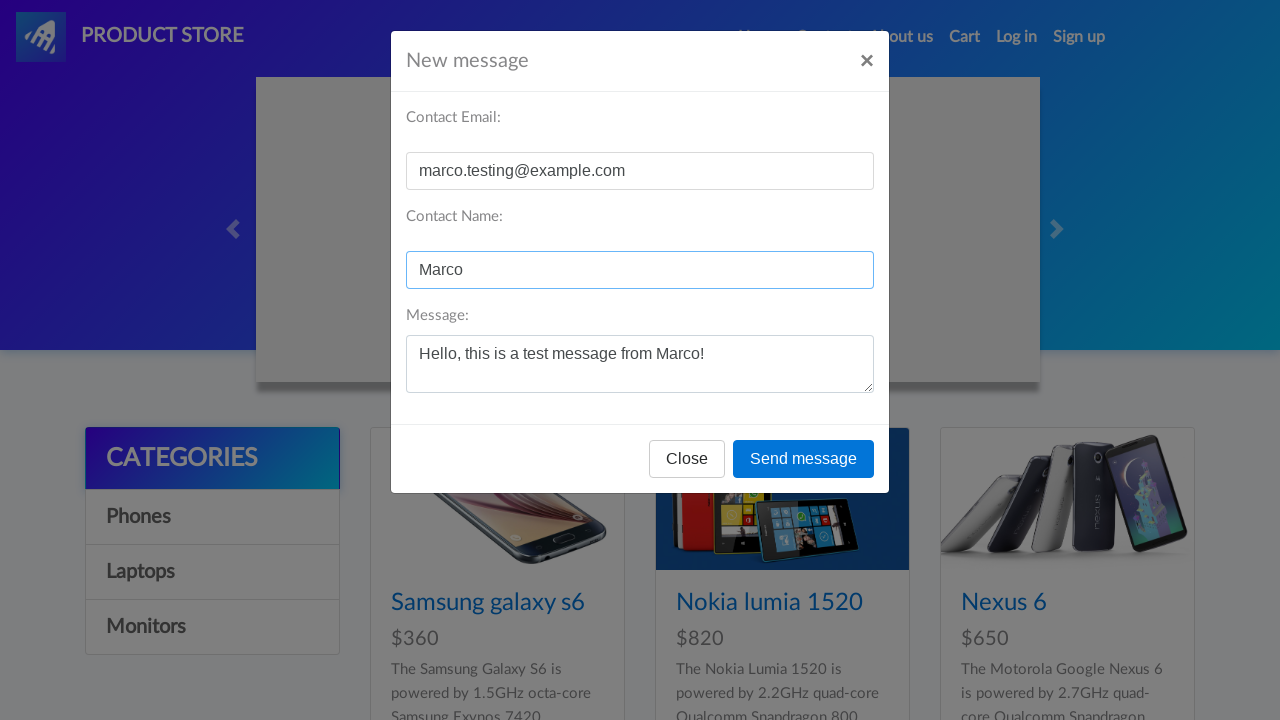

Clicked Send message button to submit the contact form at (804, 459) on button:text("Send message")
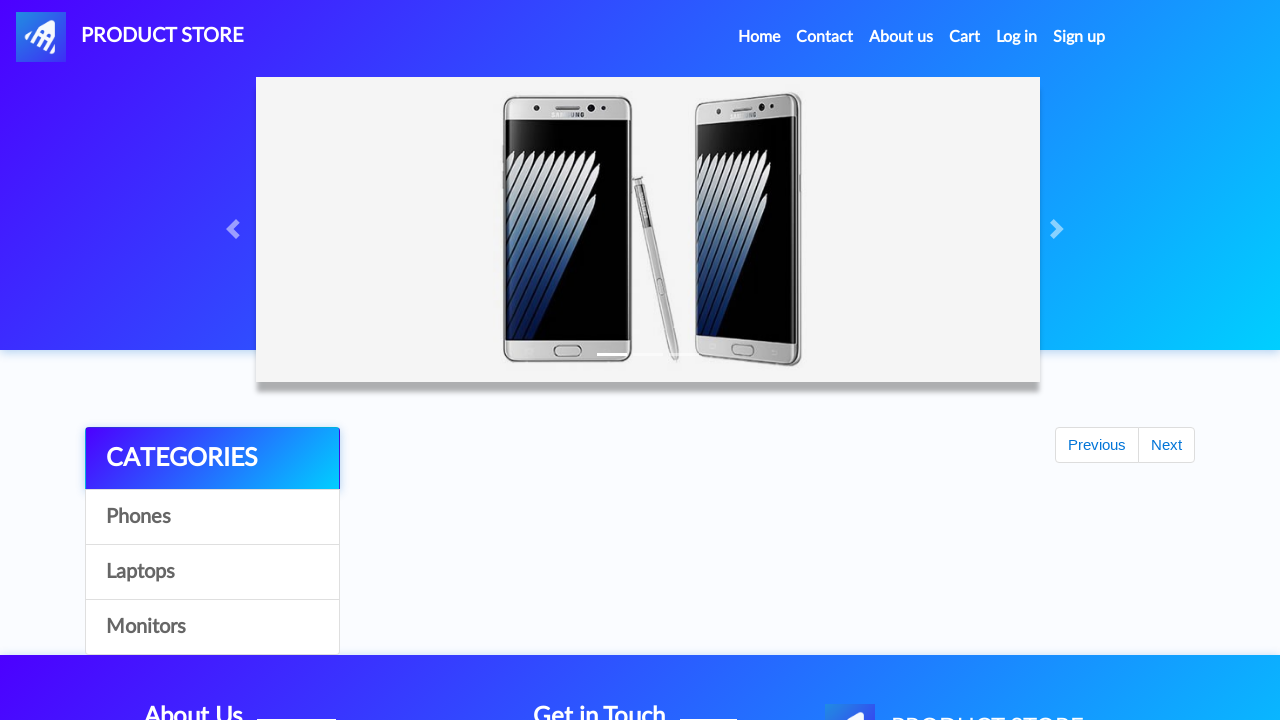

Set up dialog handler to accept confirmation alert
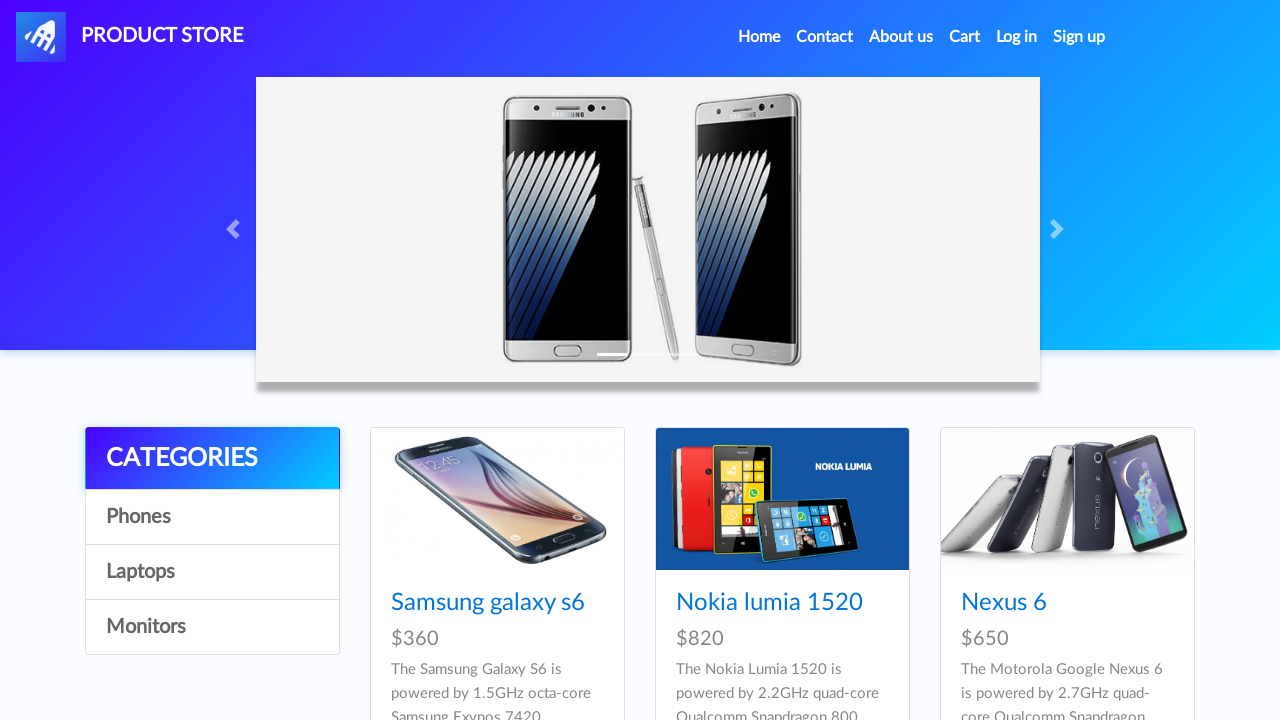

Waited 1000ms for confirmation alert to be processed
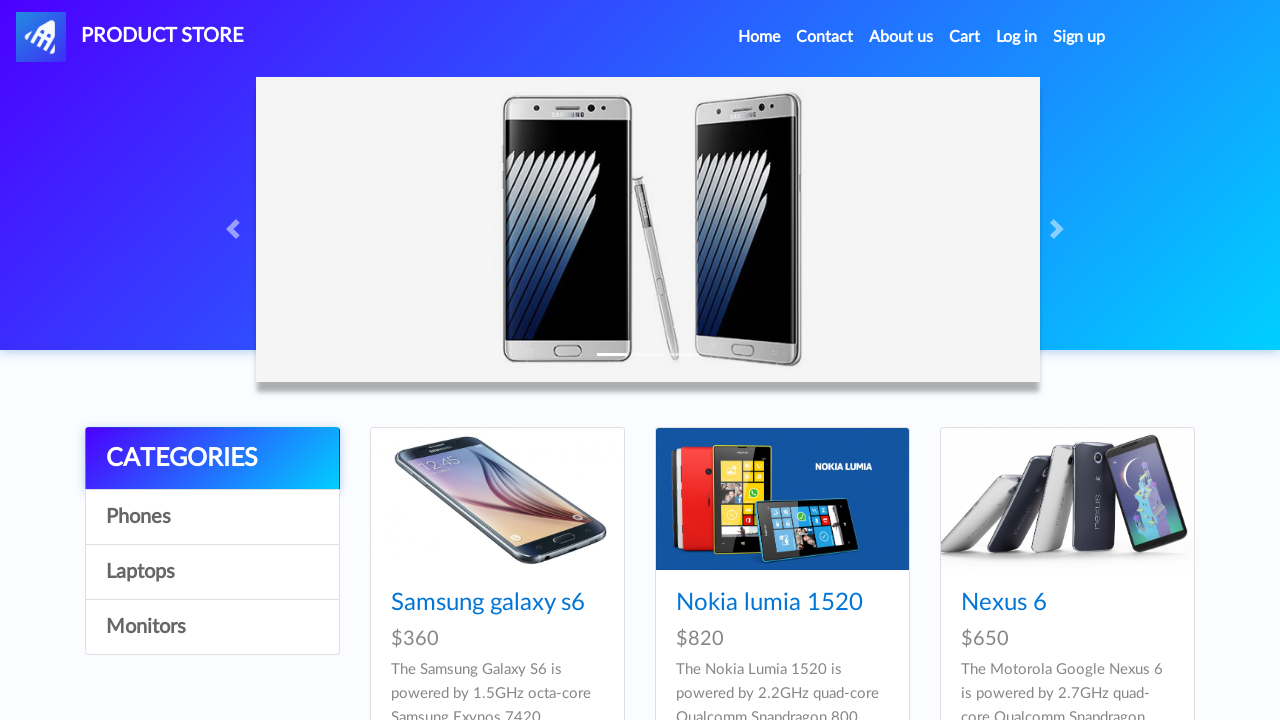

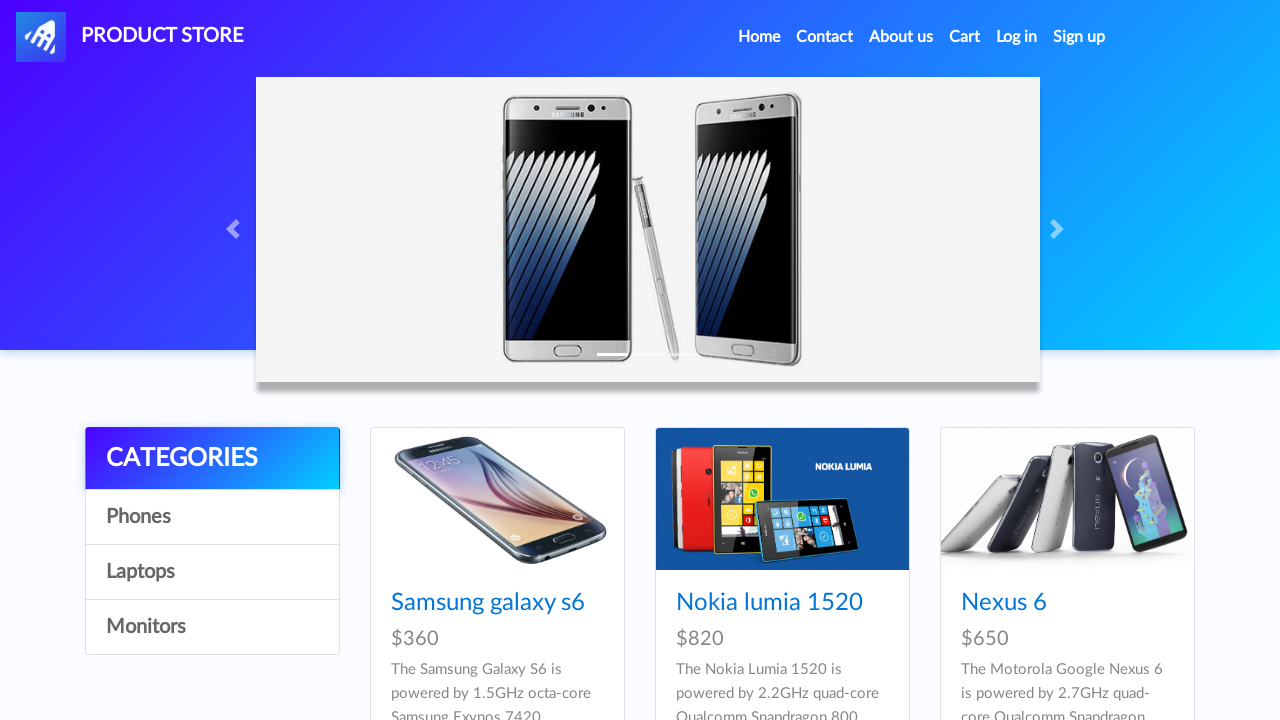